Tests an e-commerce checkout flow by adding items to cart, applying a promo code, and completing the order with country selection

Starting URL: https://rahulshettyacademy.com/seleniumPractise/

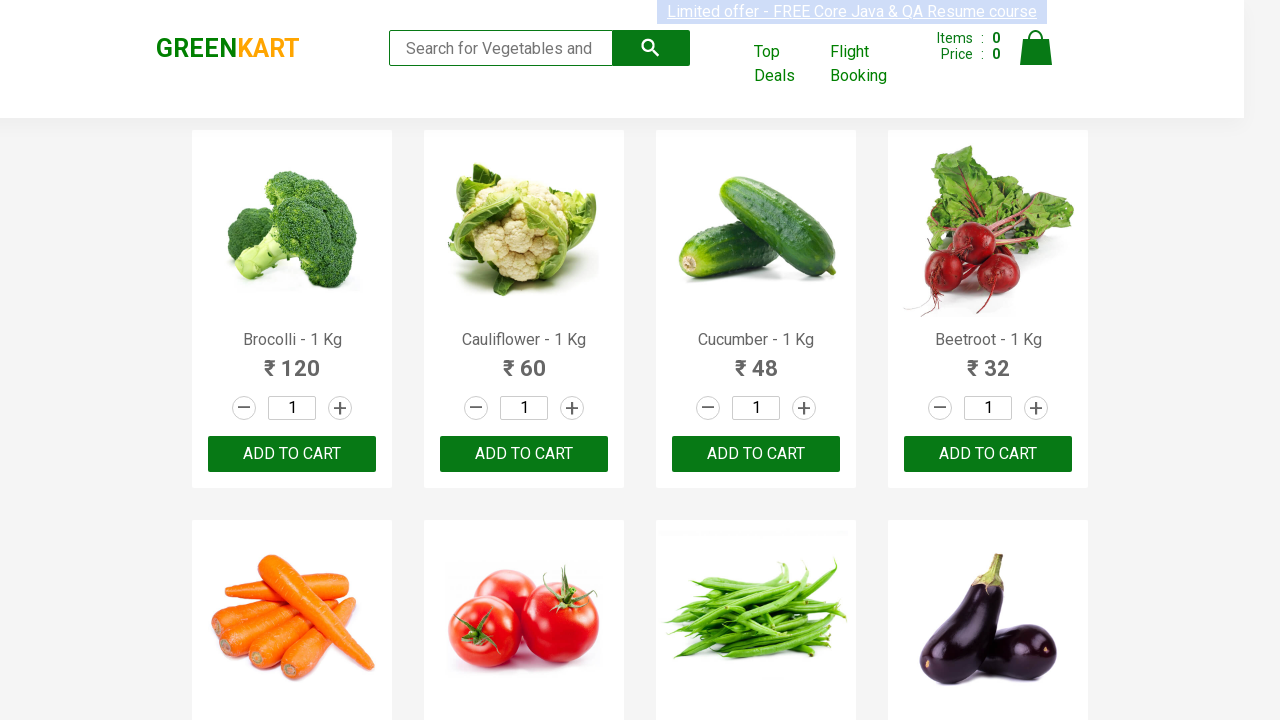

Added Brocolli to cart at (292, 454) on div.product-action button >> nth=0
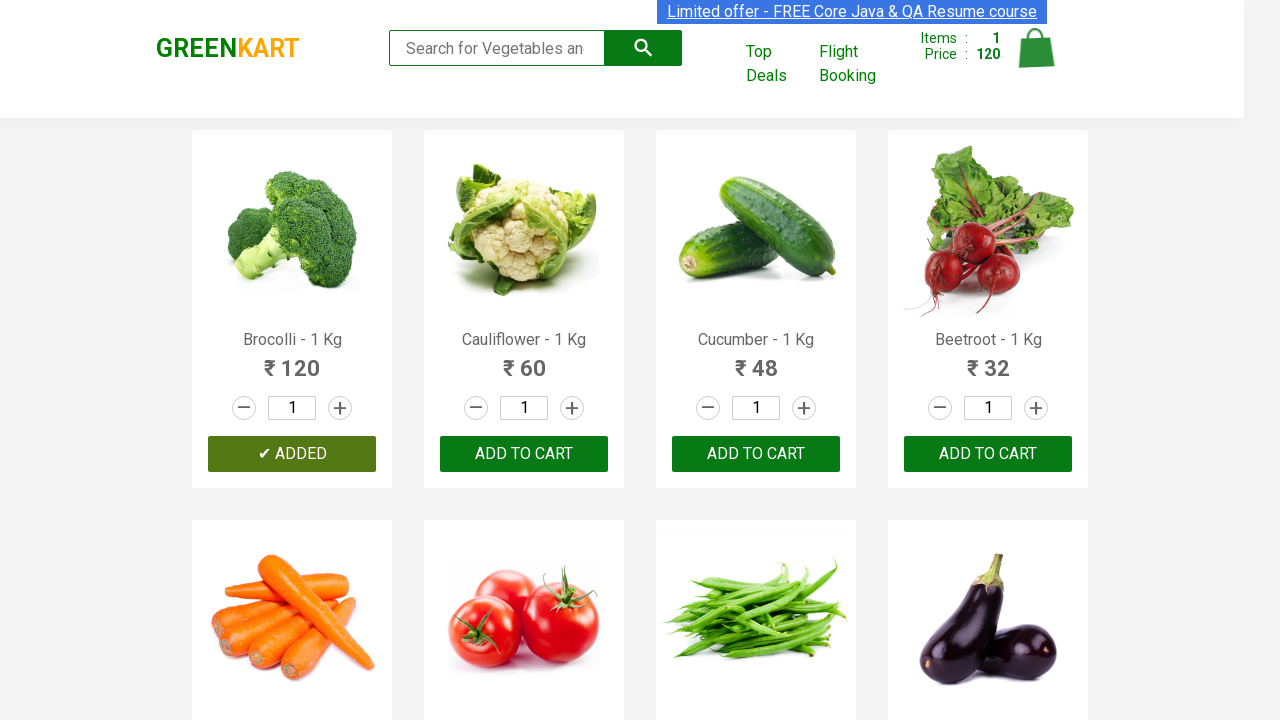

Added Cucumber to cart at (756, 454) on div.product-action button >> nth=2
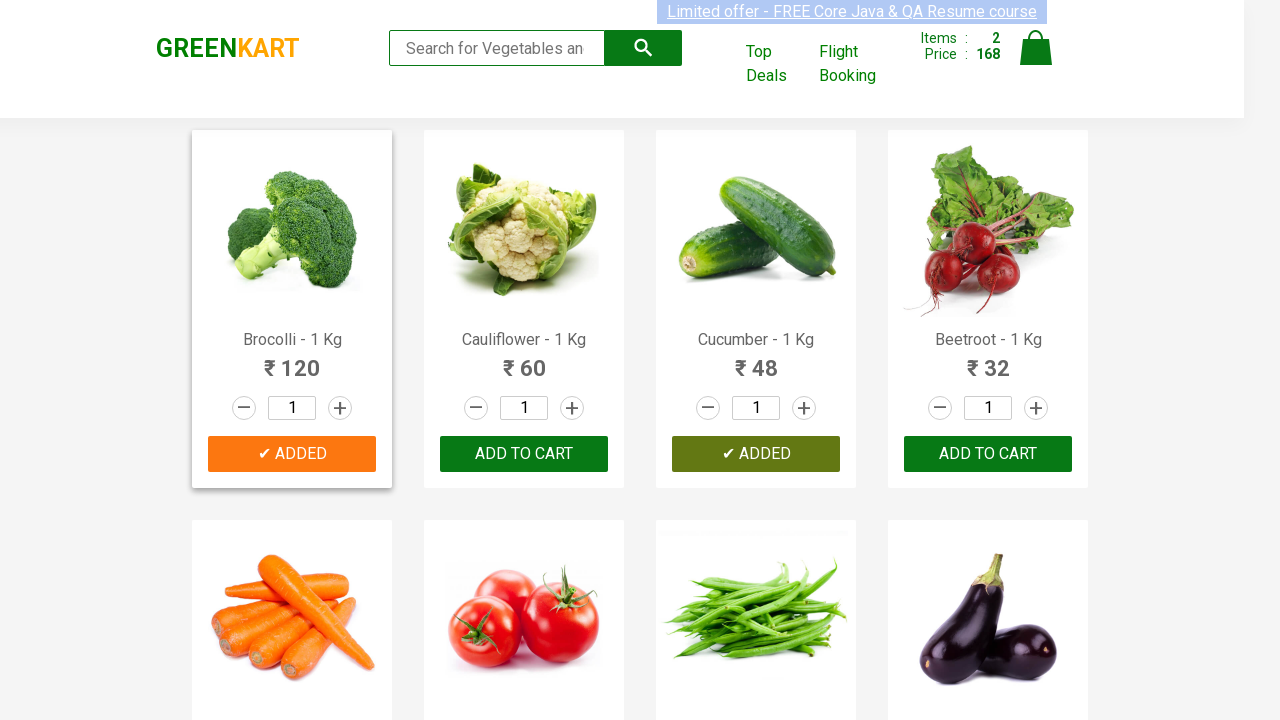

Added Beetroot to cart at (988, 454) on div.product-action button >> nth=3
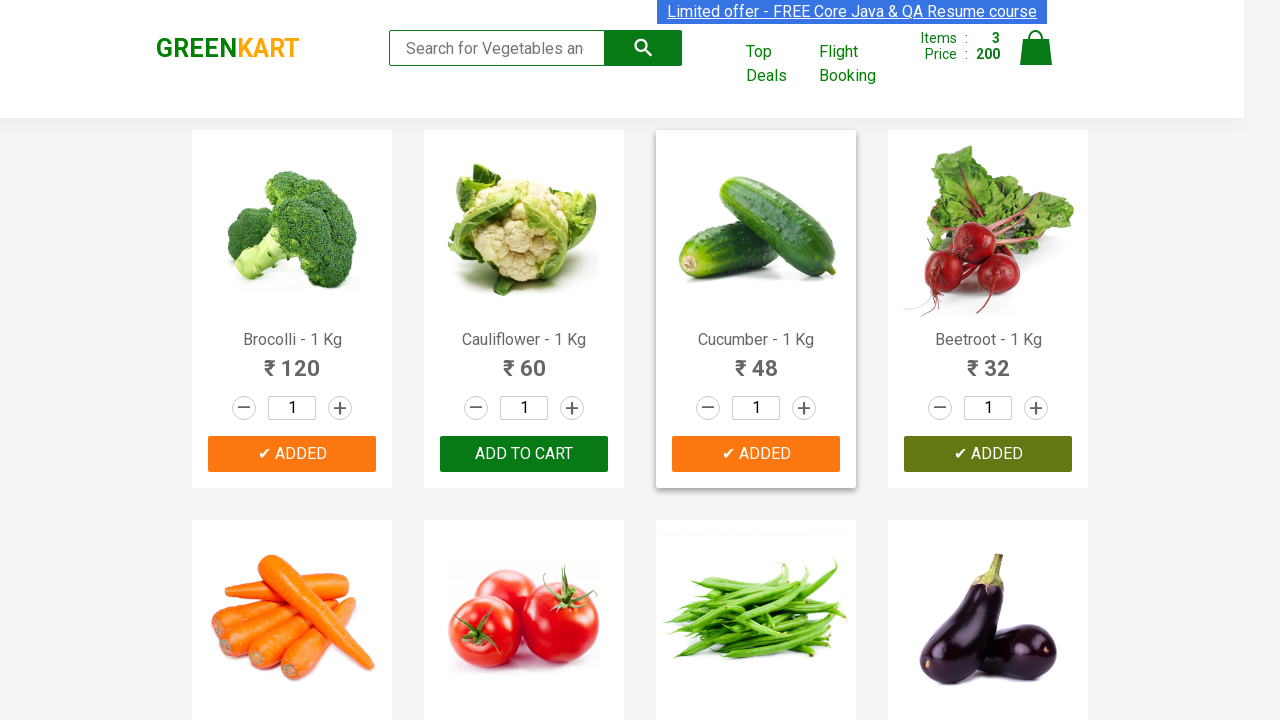

Clicked on cart icon to view cart at (1036, 48) on img[alt='Cart']
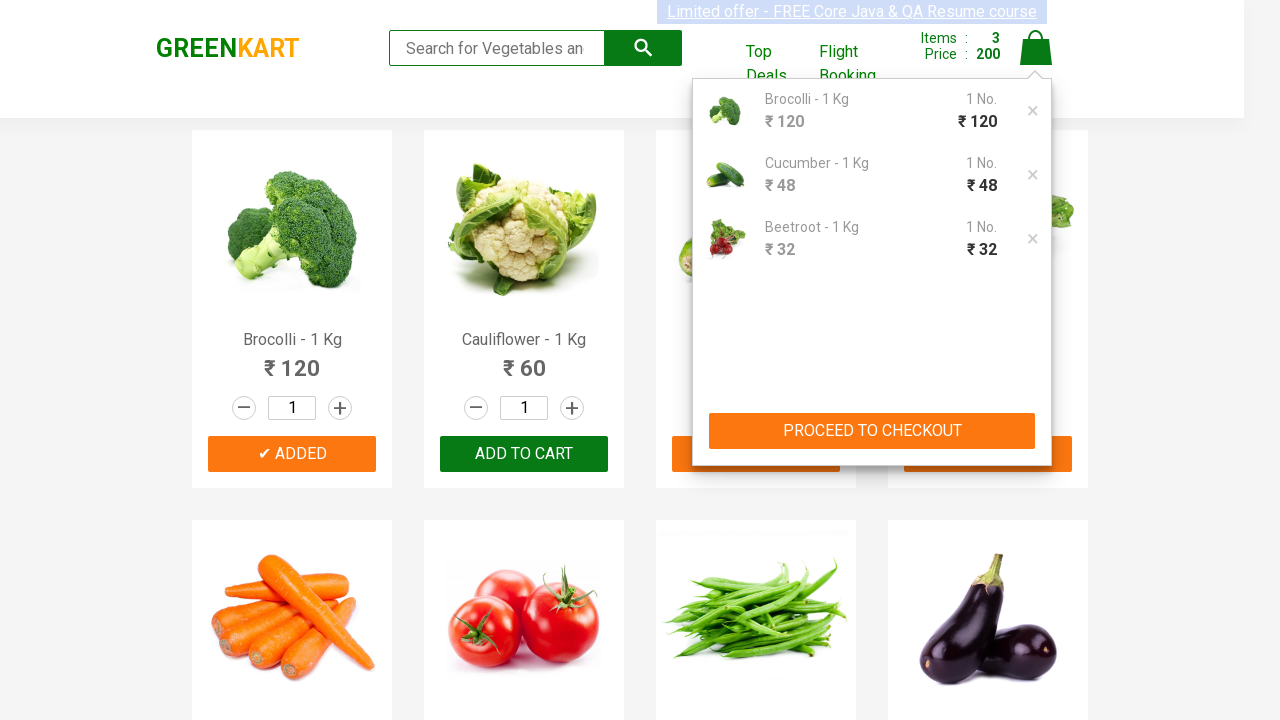

Clicked PROCEED TO CHECKOUT button at (872, 431) on button:has-text('PROCEED TO CHECKOUT')
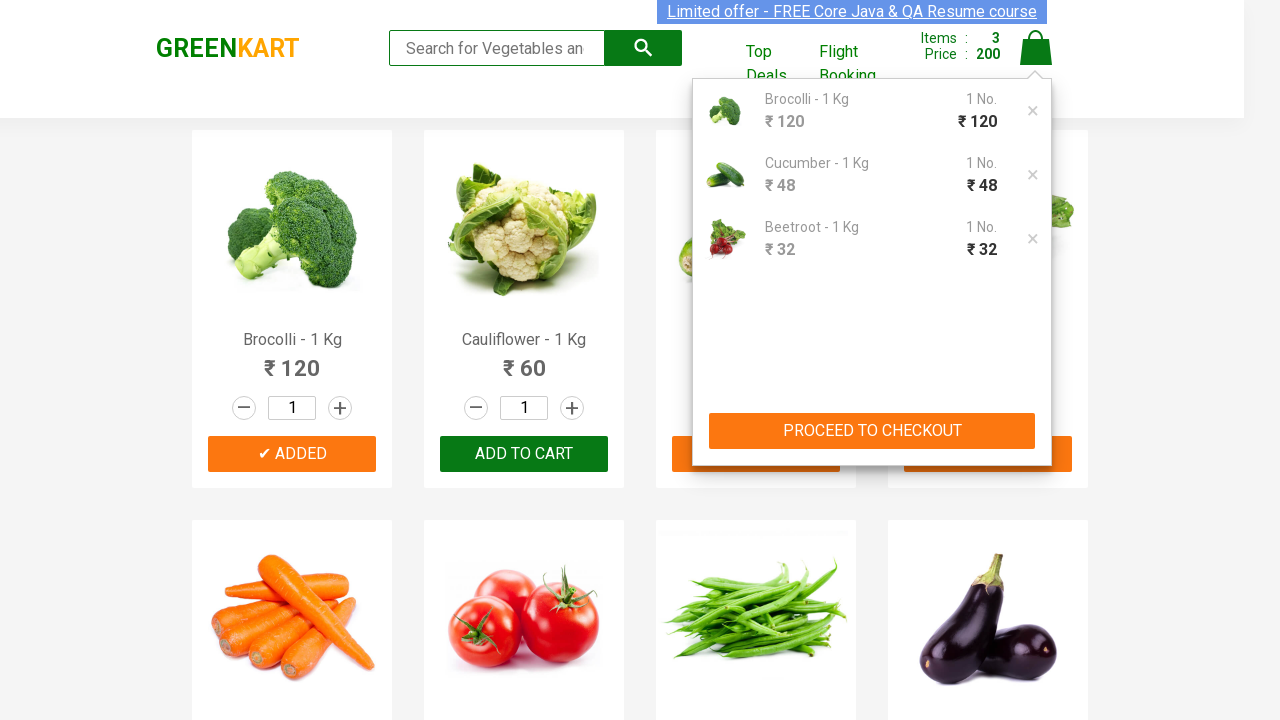

Promo code field loaded
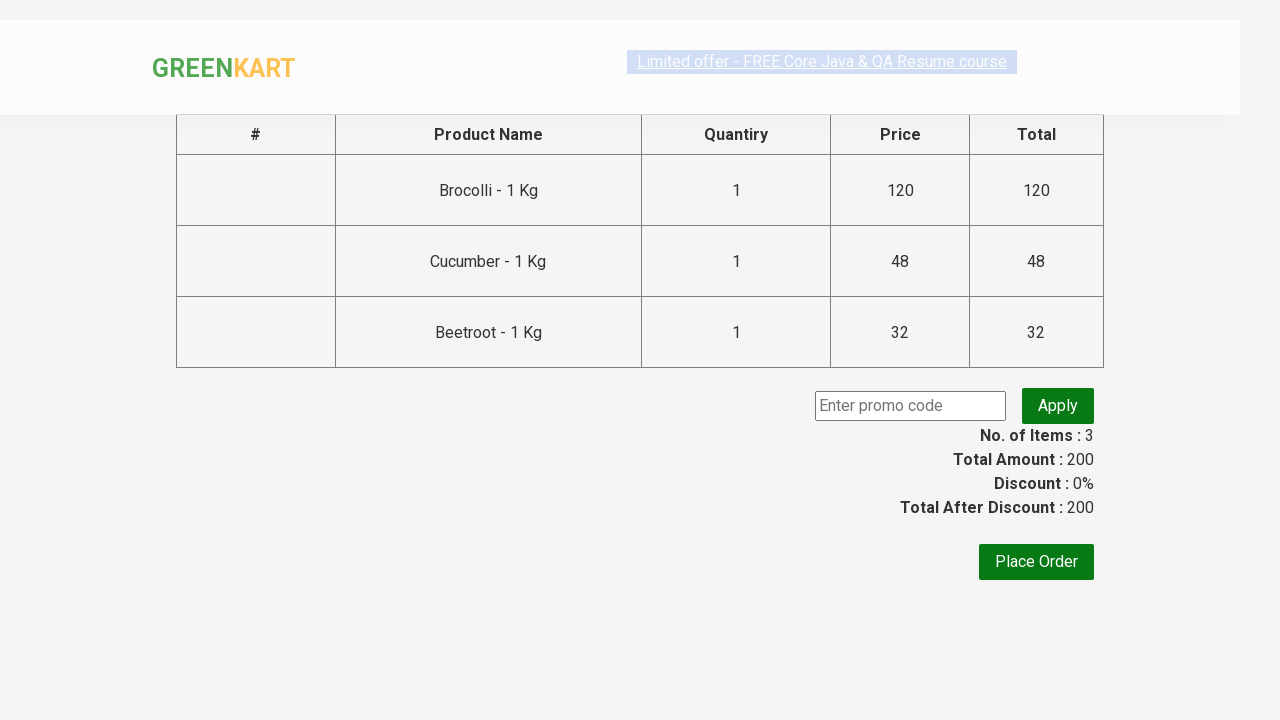

Filled promo code field with 'rahulshettyacademy' on input.promoCode
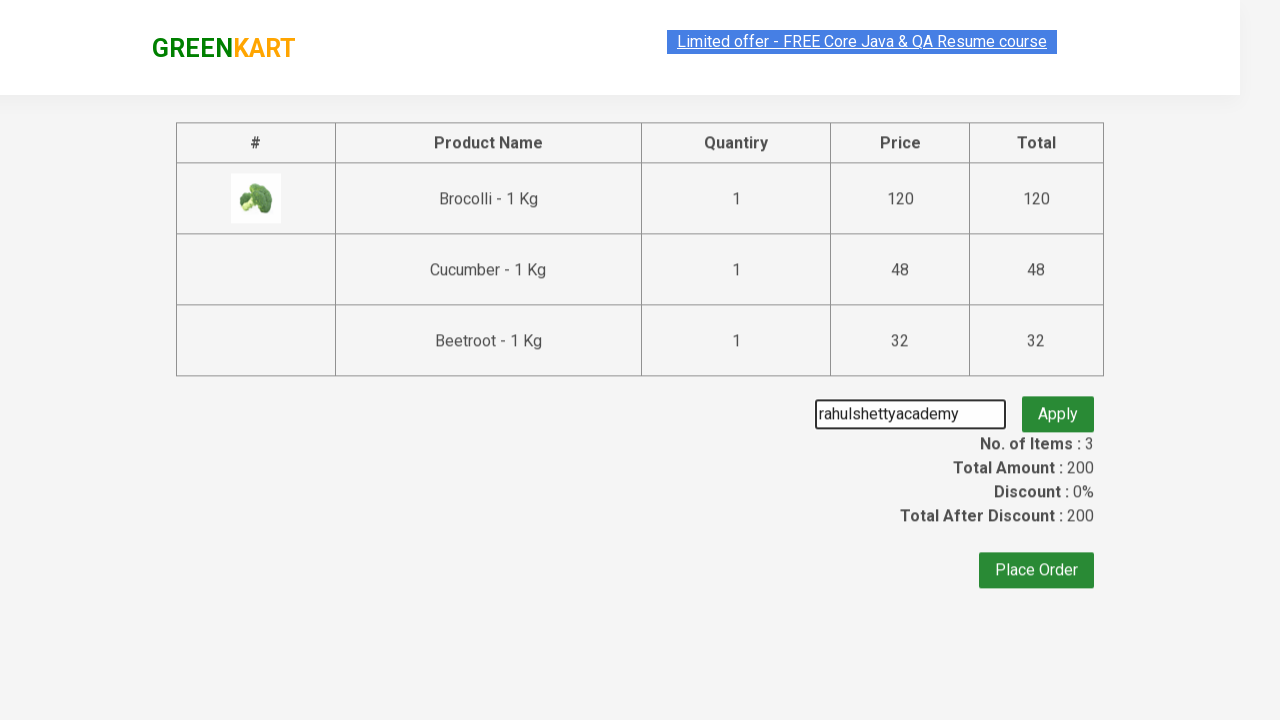

Clicked Apply button to apply promo code at (1058, 406) on button.promoBtn
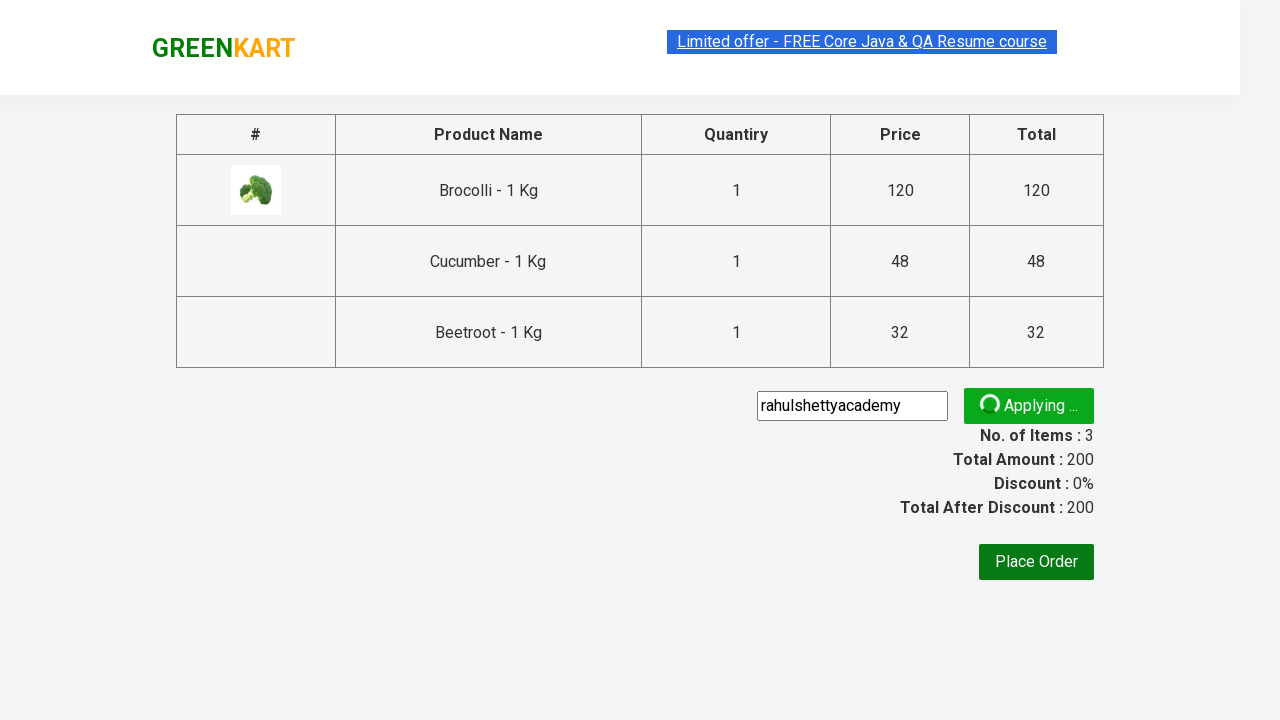

Promo code confirmation message appeared
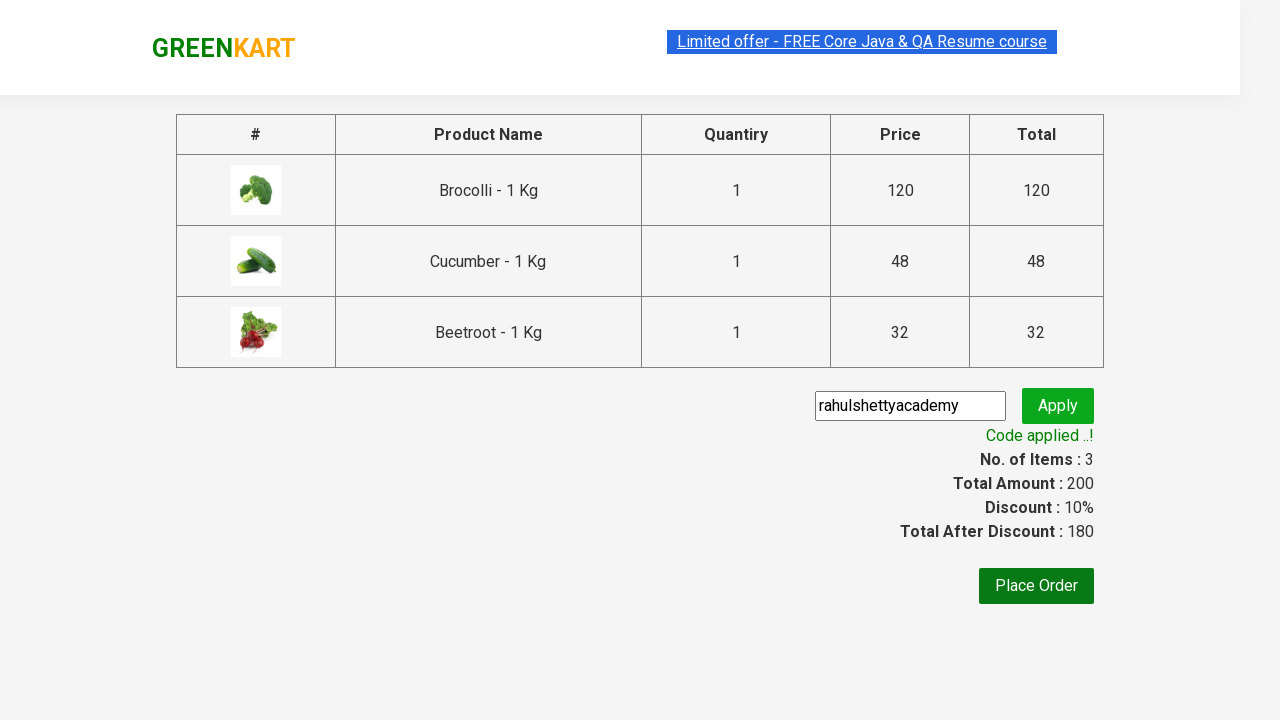

Clicked Place Order button at (1036, 586) on button:has-text('Place Order')
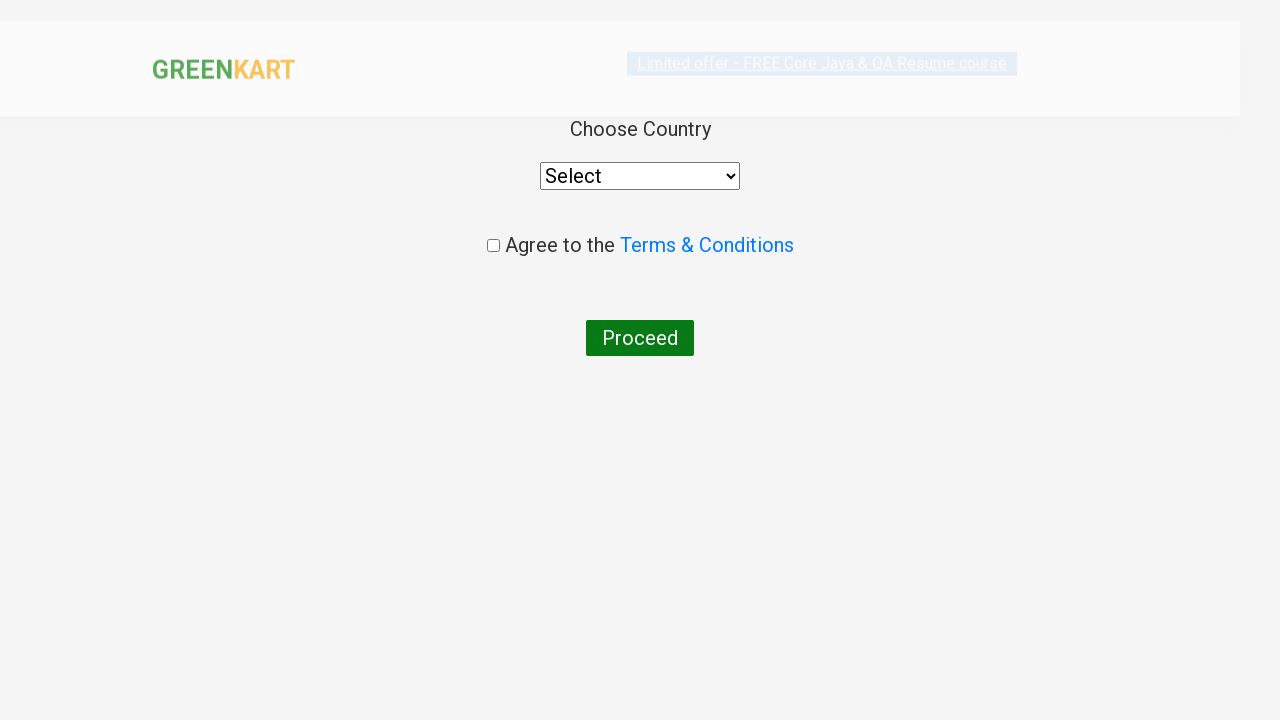

Selected 'India' from country dropdown on //body/div[@id='root']/div[1]/div[1]/div[1]/div[1]/div[1]/select[1]
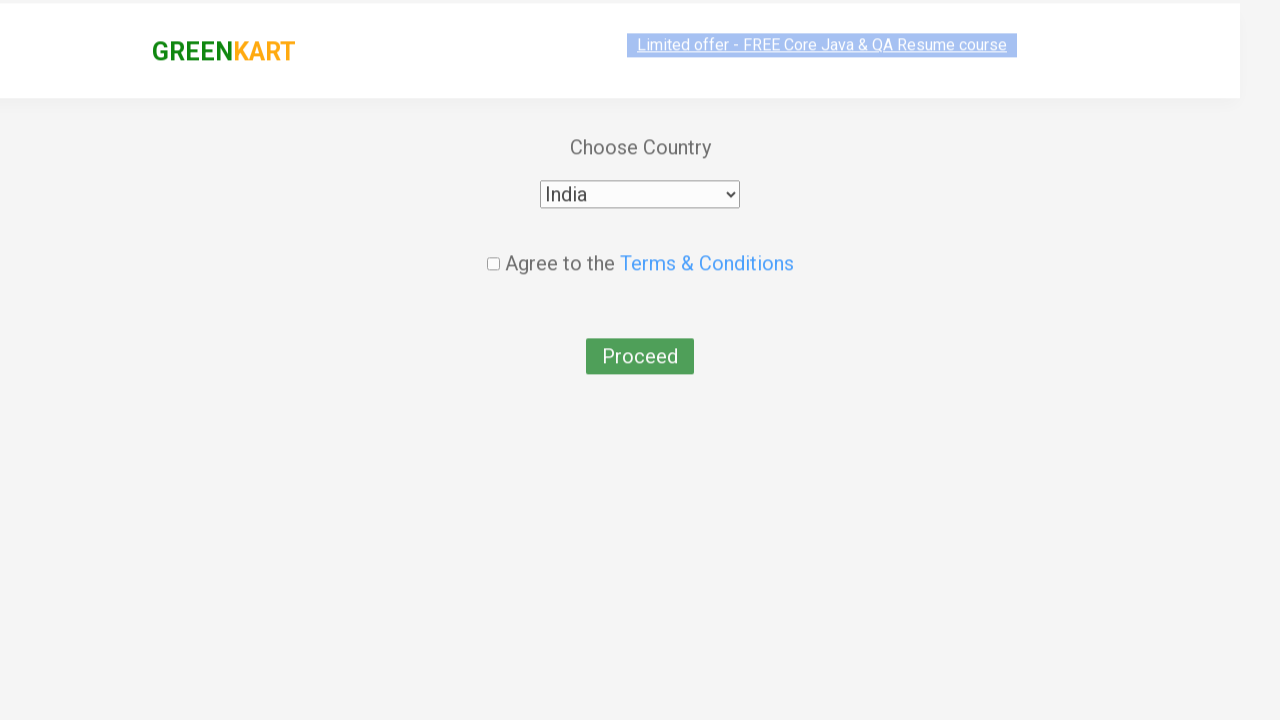

Checked agreement checkbox at (493, 246) on input.chkAgree
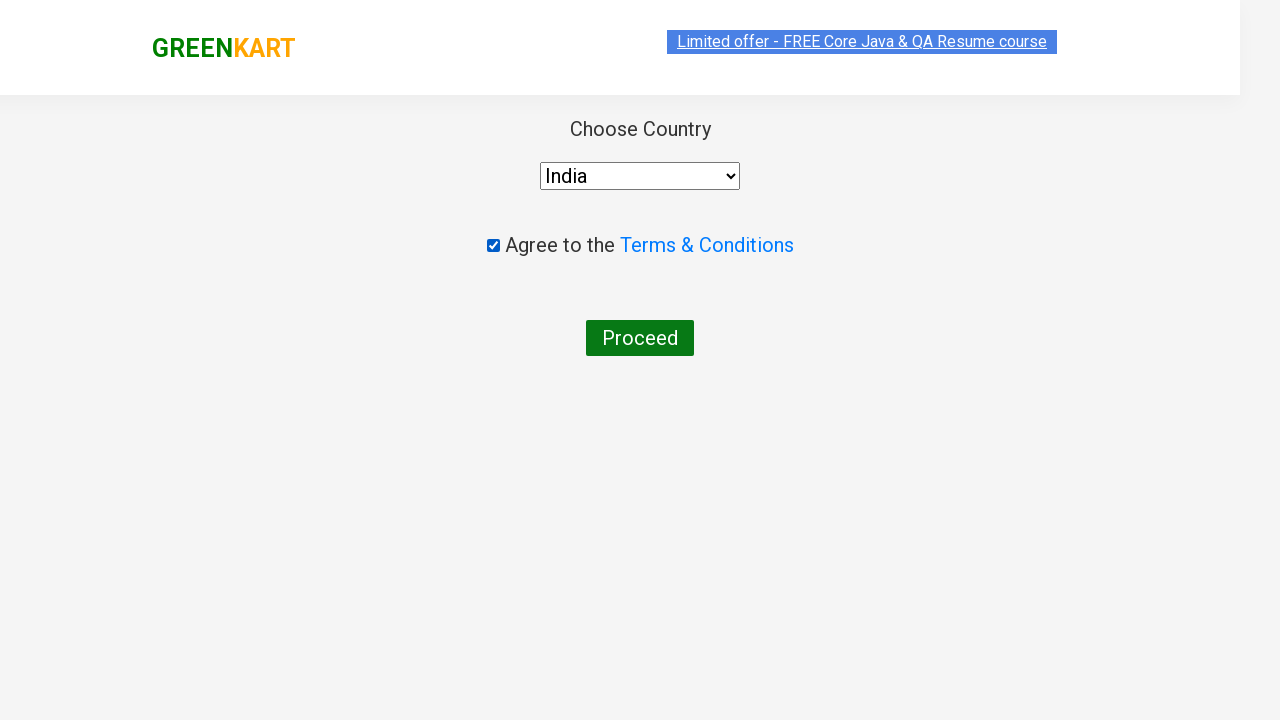

Clicked Proceed button to complete order at (640, 338) on button:has-text('Proceed')
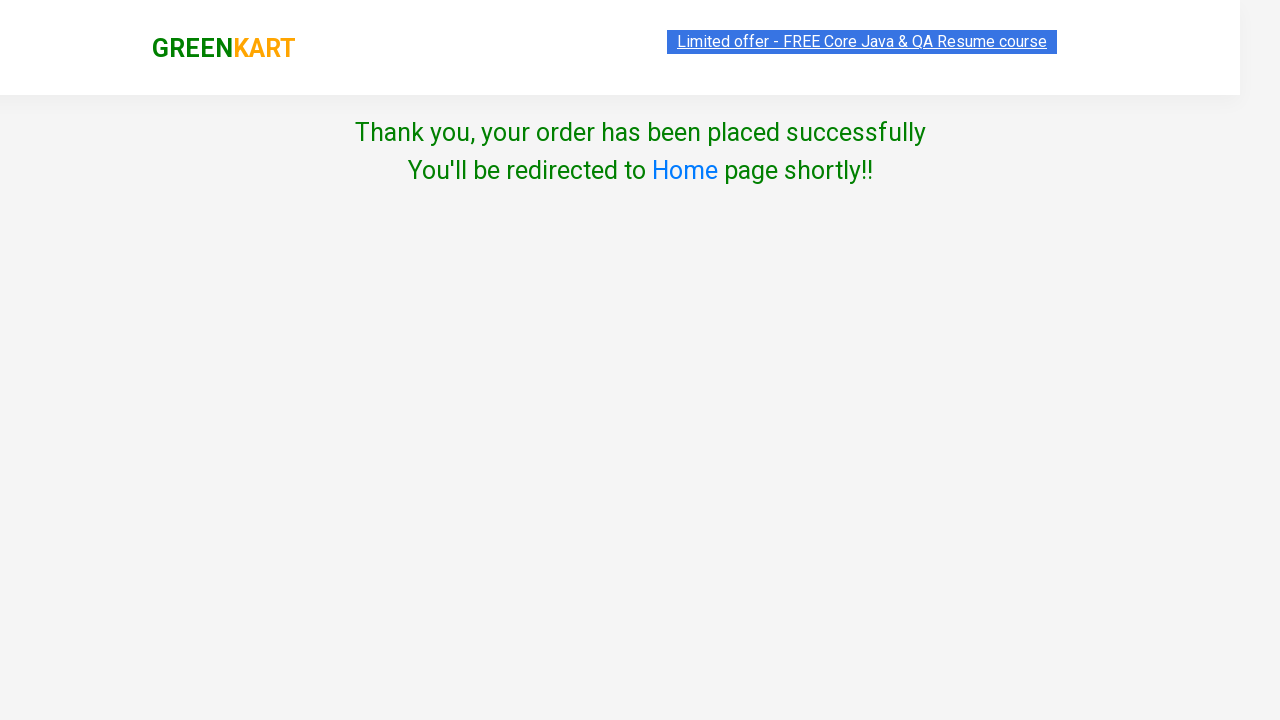

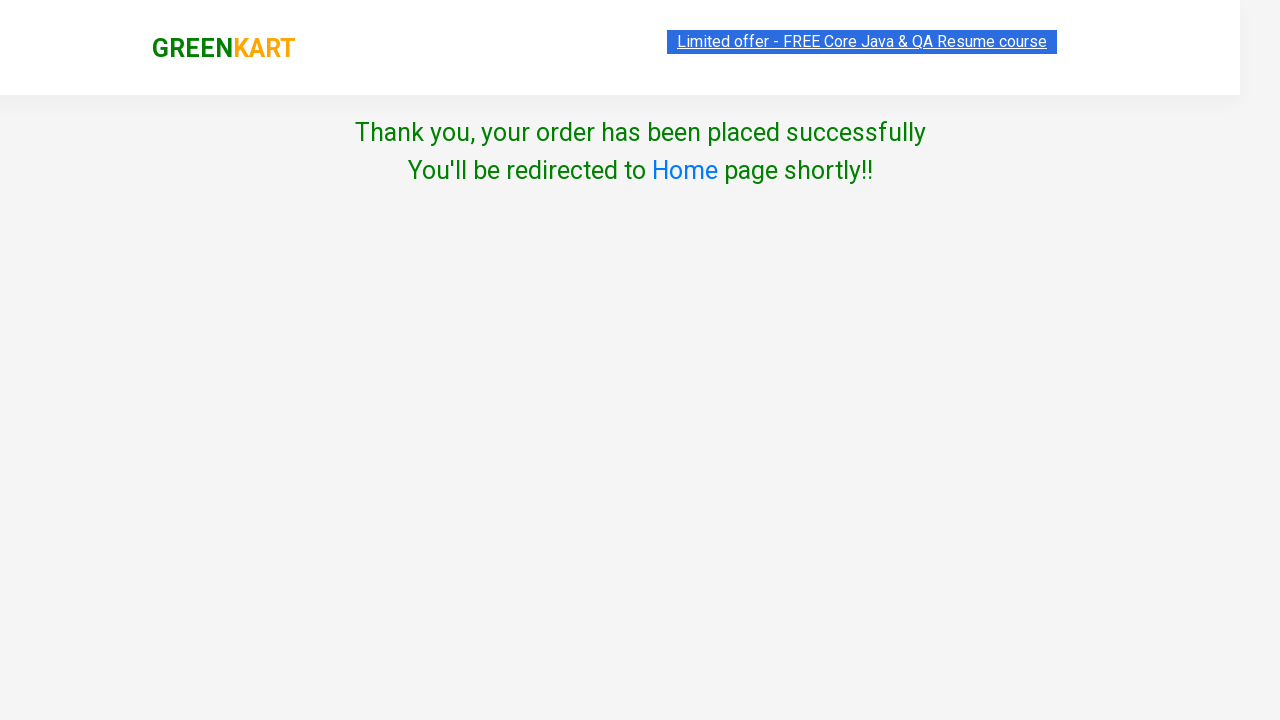